Tests navigation by clicking on the "Special Hot" link and then clicking the "Continue" link

Starting URL: https://ecommerce-playground.lambdatest.io/

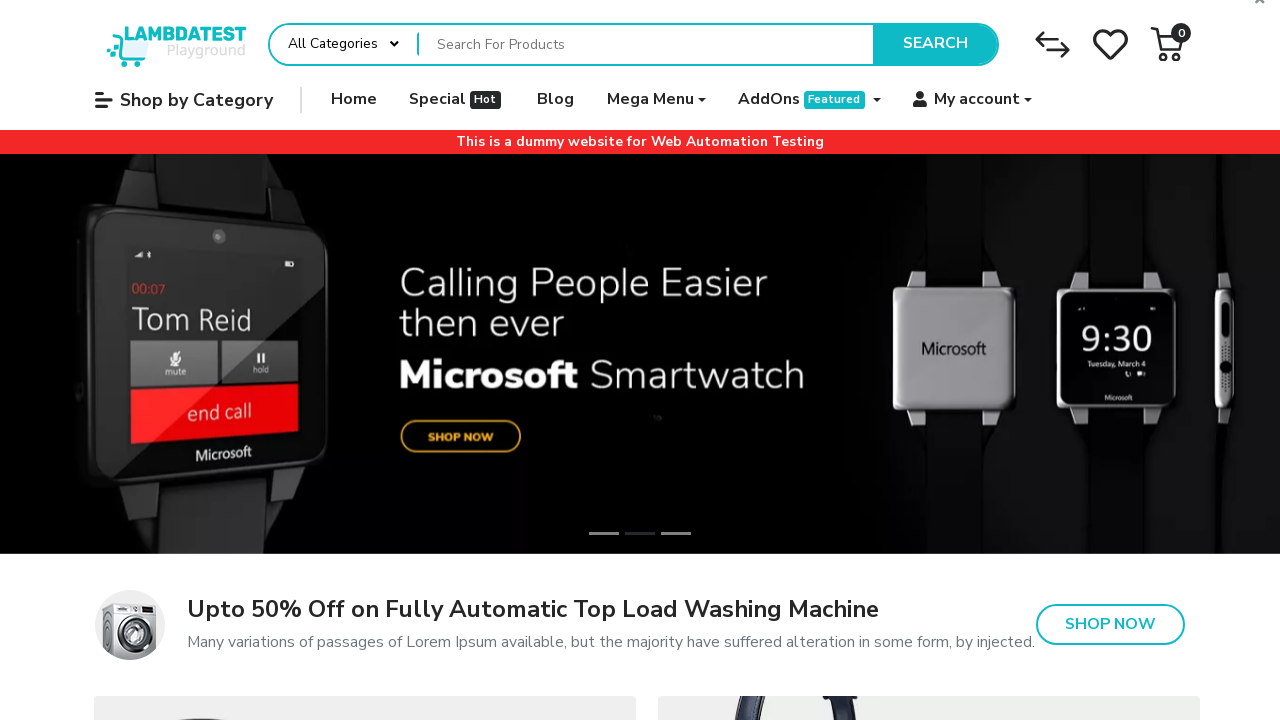

Clicked on 'Special Hot' link at (457, 100) on internal:role=link[name="Special Hot"s]
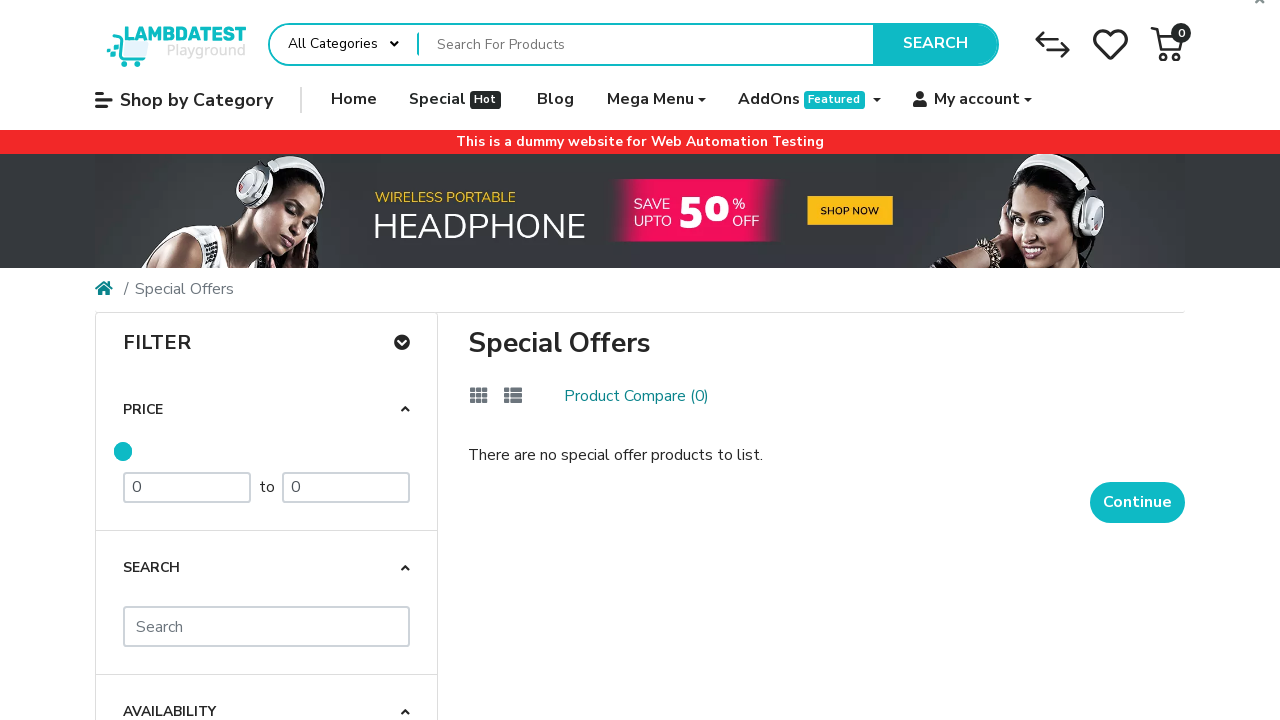

Clicked on 'Continue' link at (1138, 503) on internal:role=link[name="Continue"i]
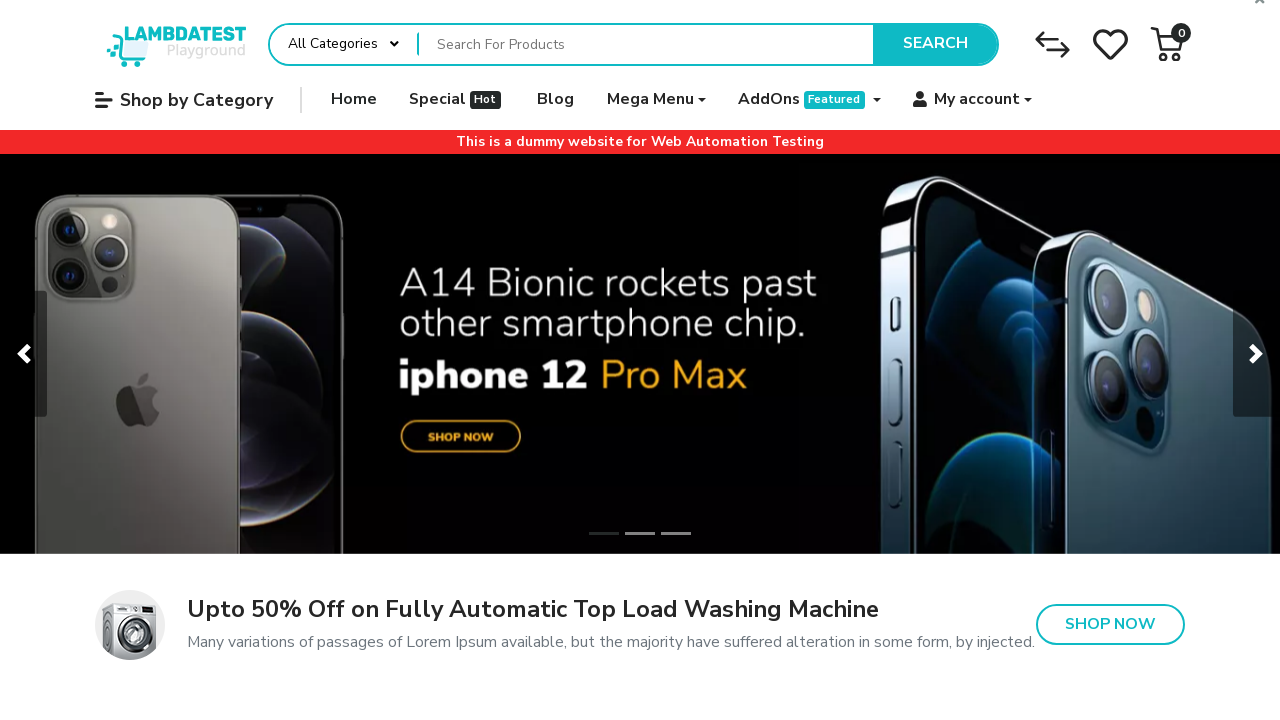

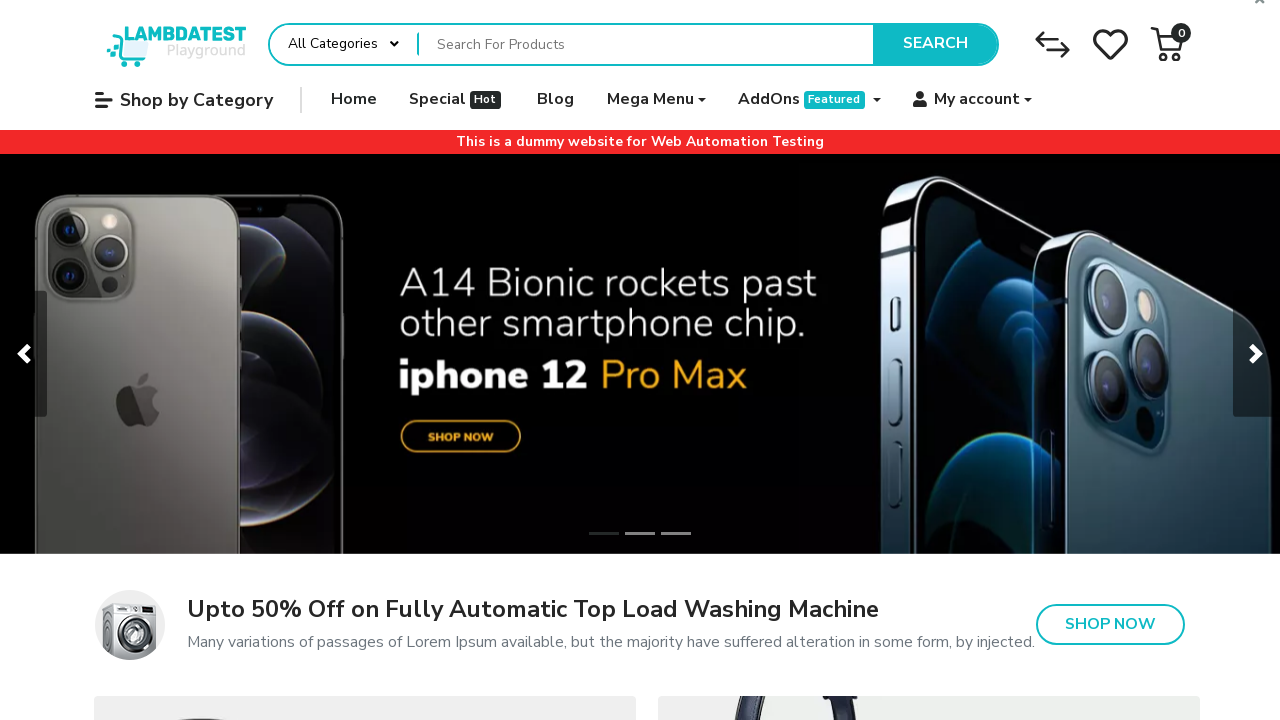